Tests sorting the "Due" column in ascending order using table2 which has helpful class attributes for better locator readability.

Starting URL: http://the-internet.herokuapp.com/tables

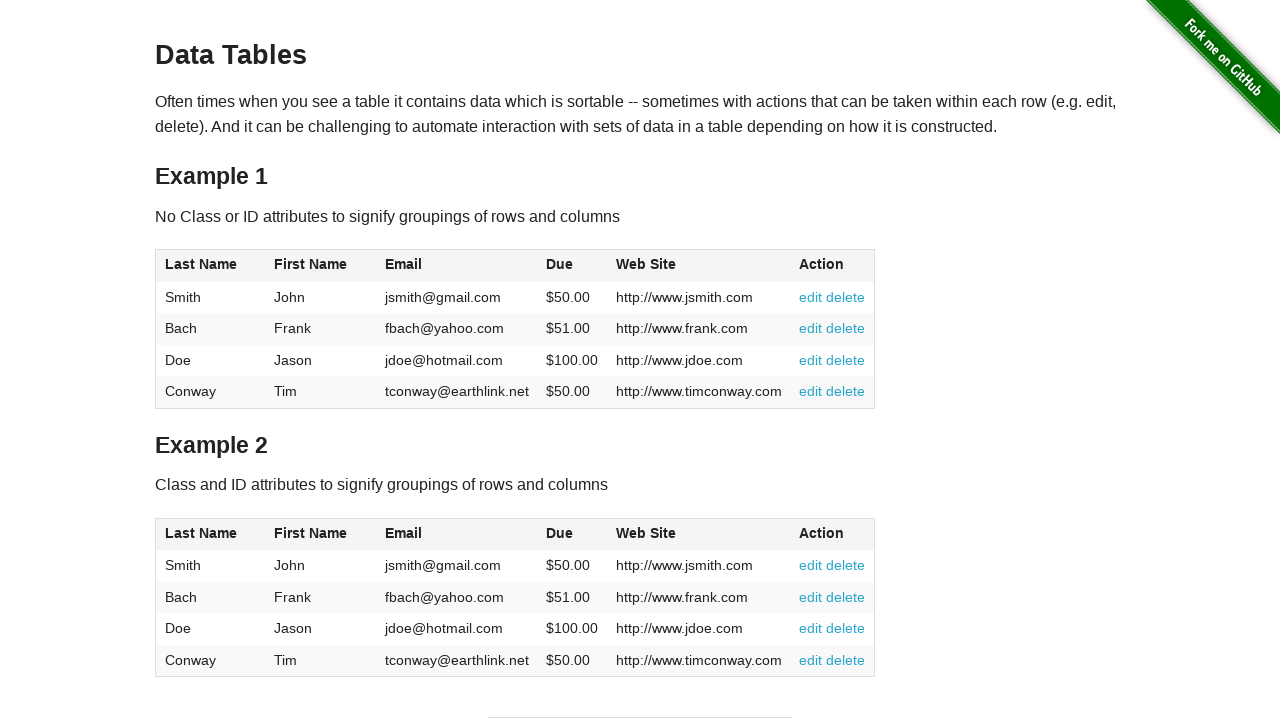

Clicked Due column header in table2 to sort at (560, 533) on #table2 thead .dues
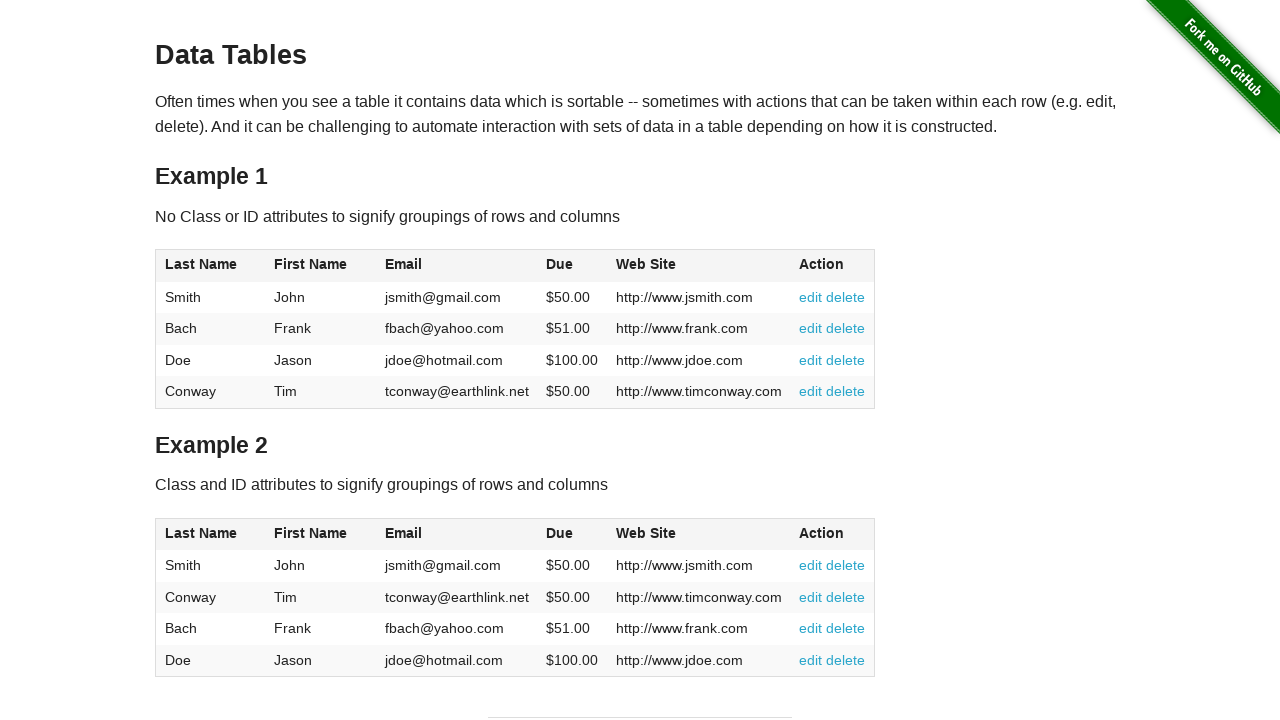

Table data loaded after sorting Due column
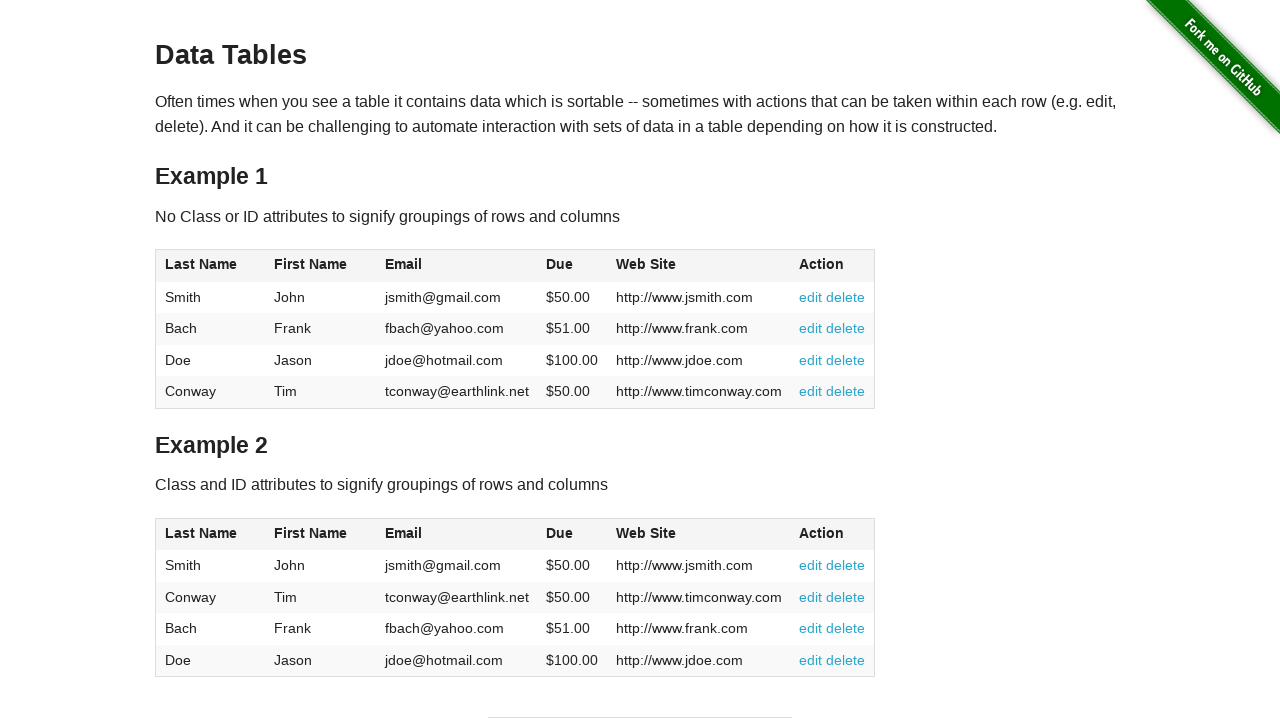

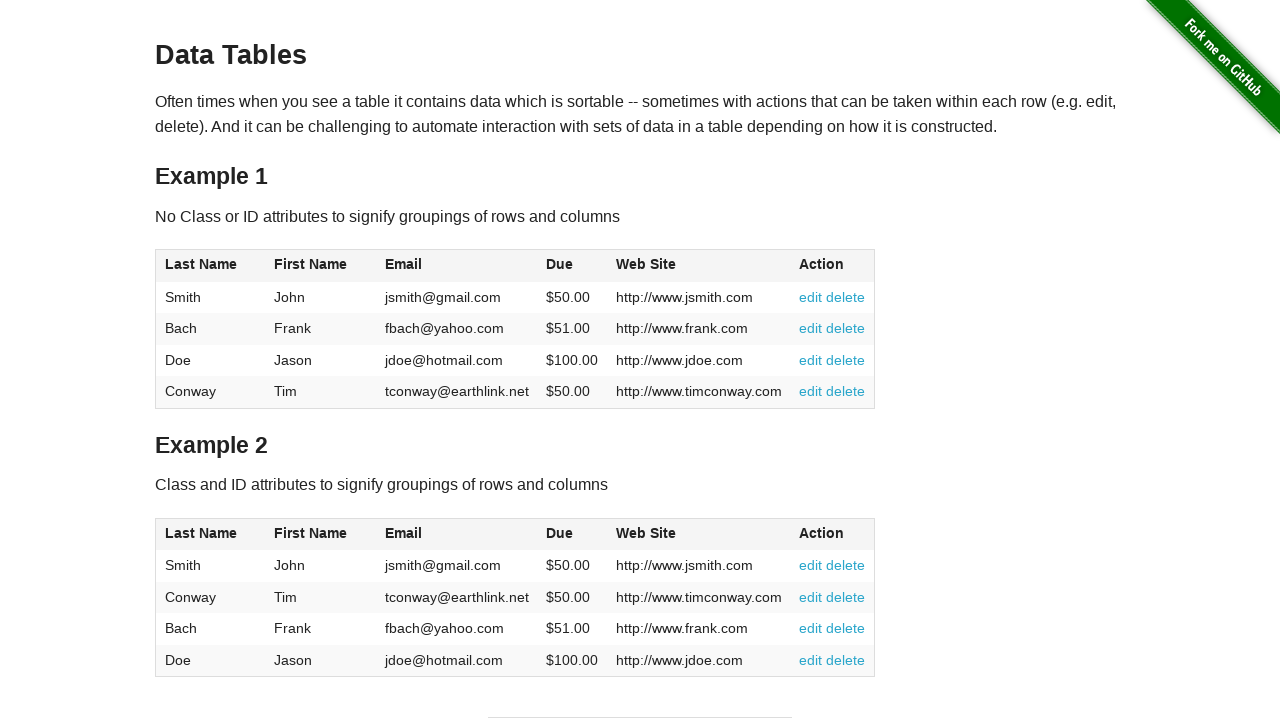